Tests a practice form by filling in personal details including first name, last name, email, selecting gender, and entering a mobile number

Starting URL: https://demoqa.com/automation-practice-form

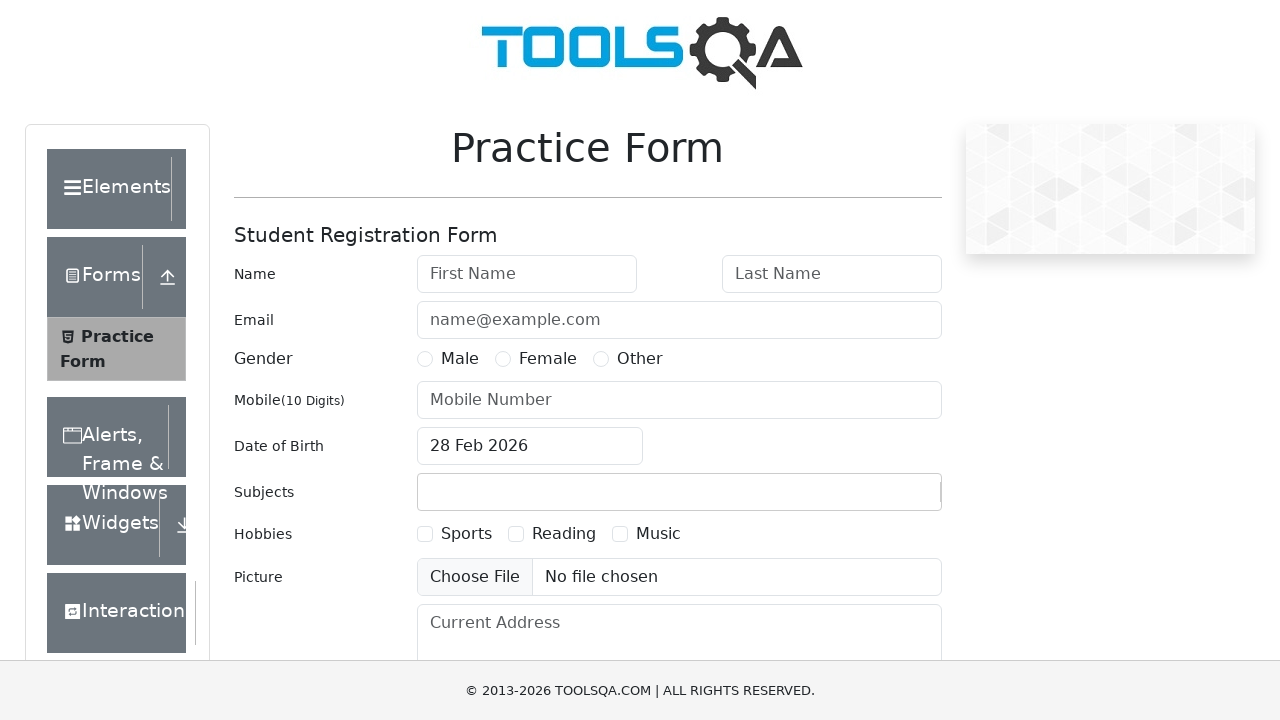

Filled first name field with 'Marcus' on #firstName
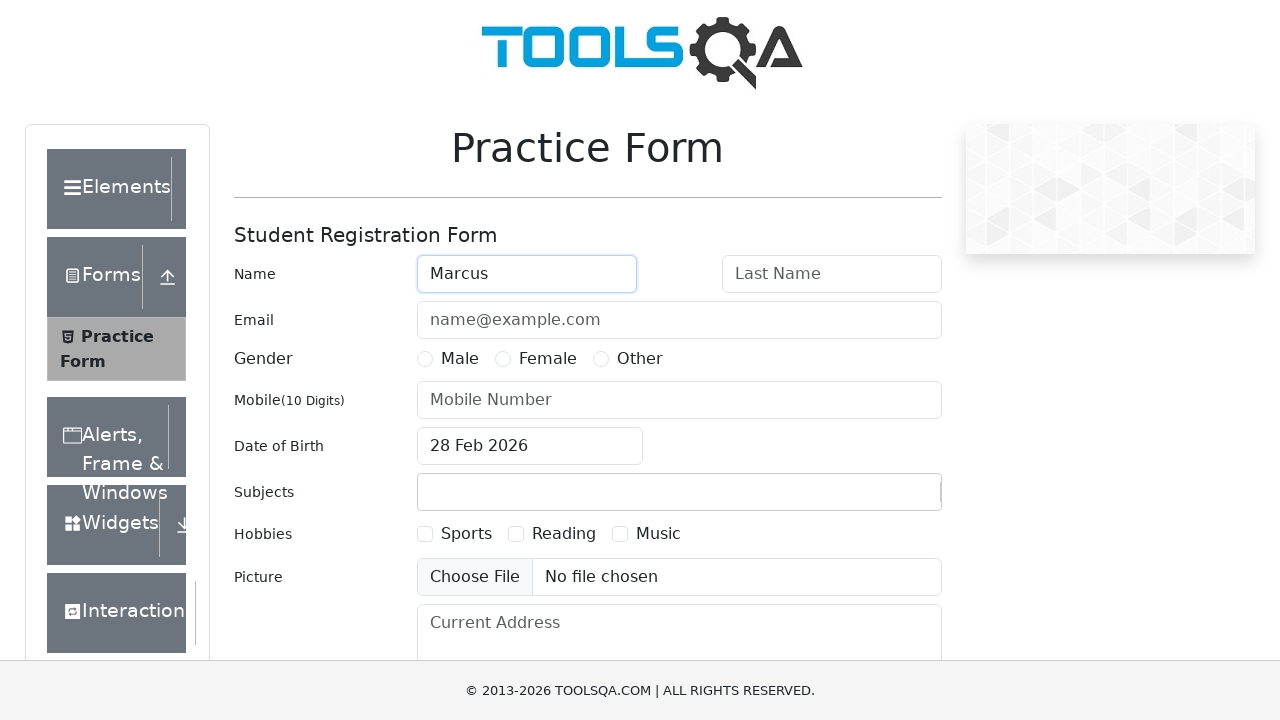

Filled last name field with 'Thompson' on #lastName
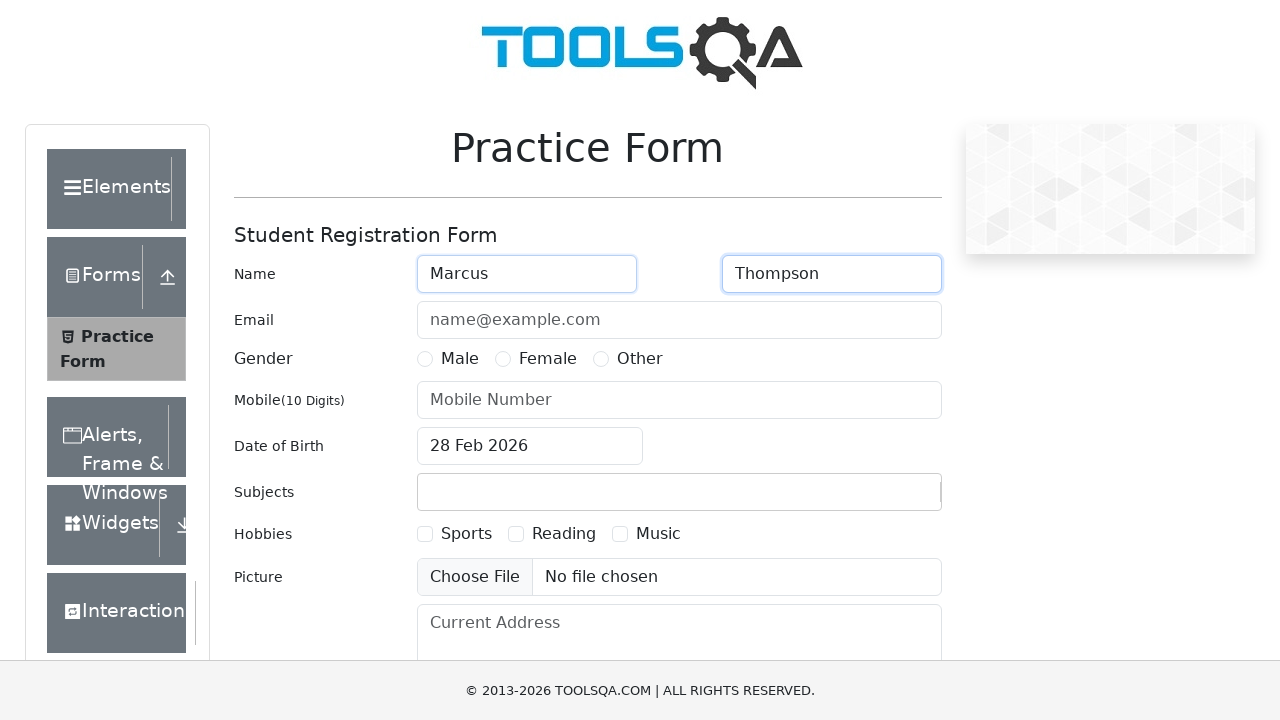

Filled email field with 'marcus.thompson@example.com' on #userEmail
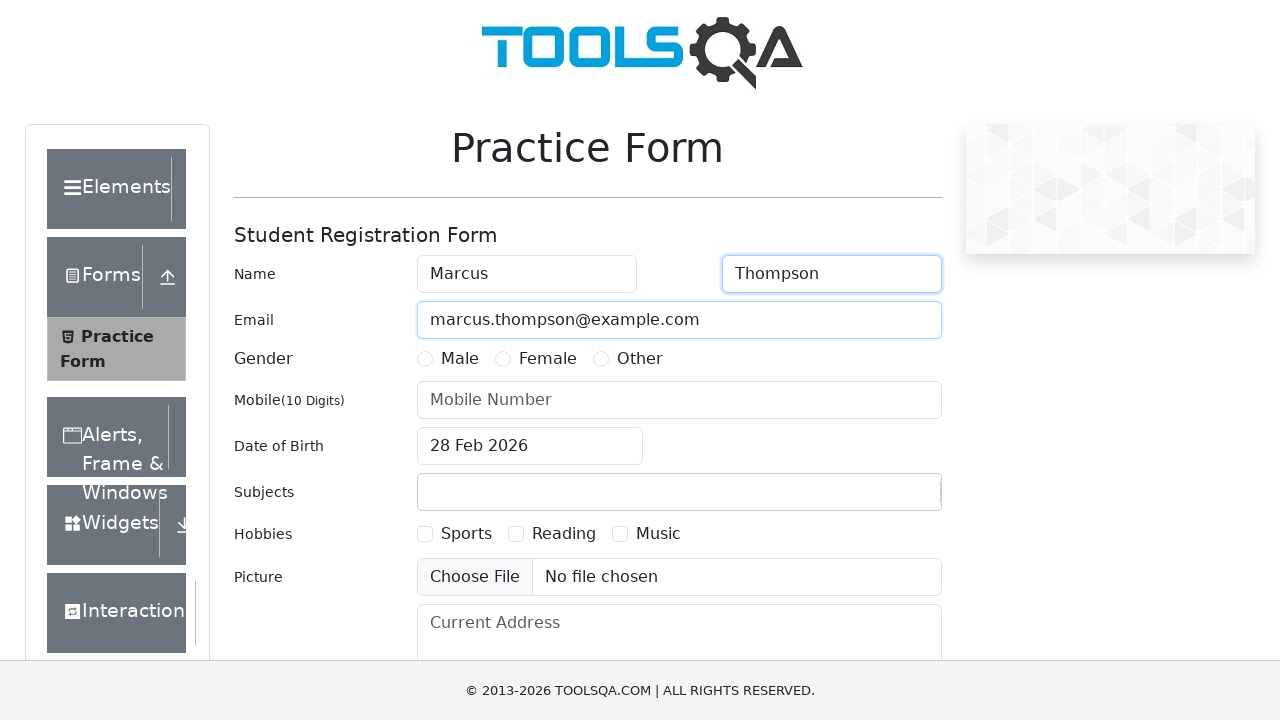

Selected Male gender option at (460, 359) on label[for='gender-radio-1']
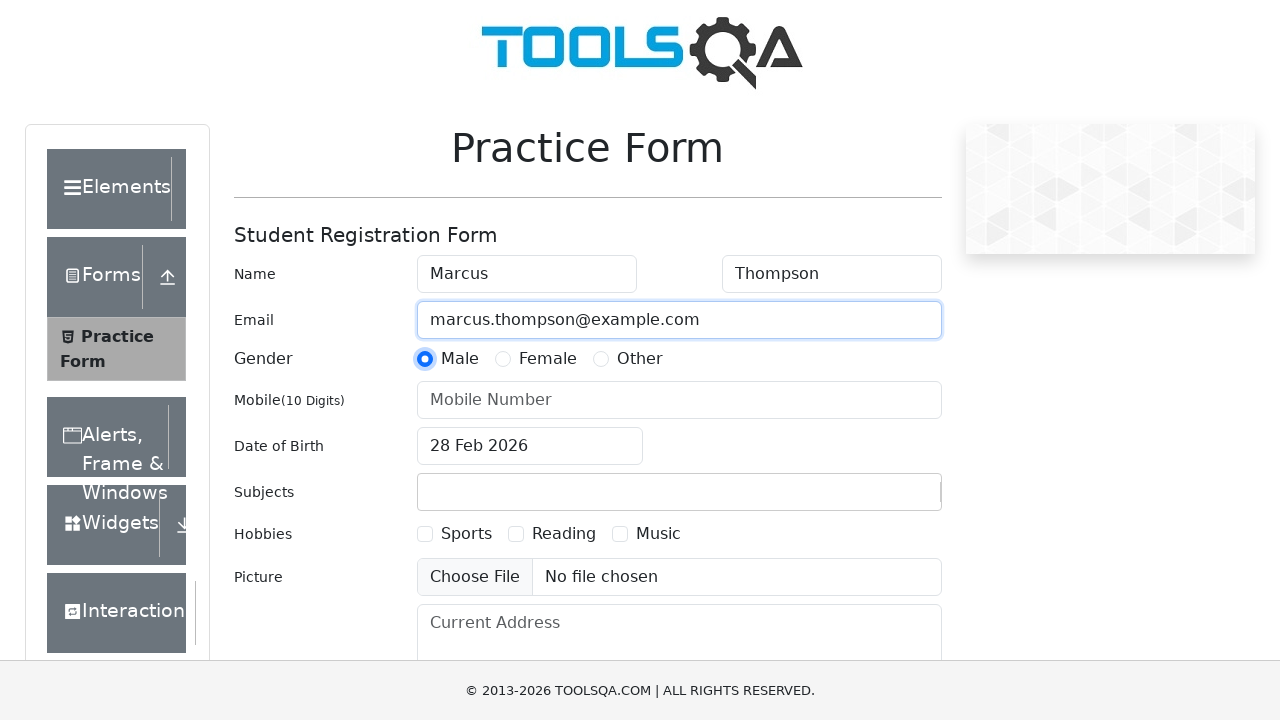

Filled mobile number field with '7284561093' on #userNumber
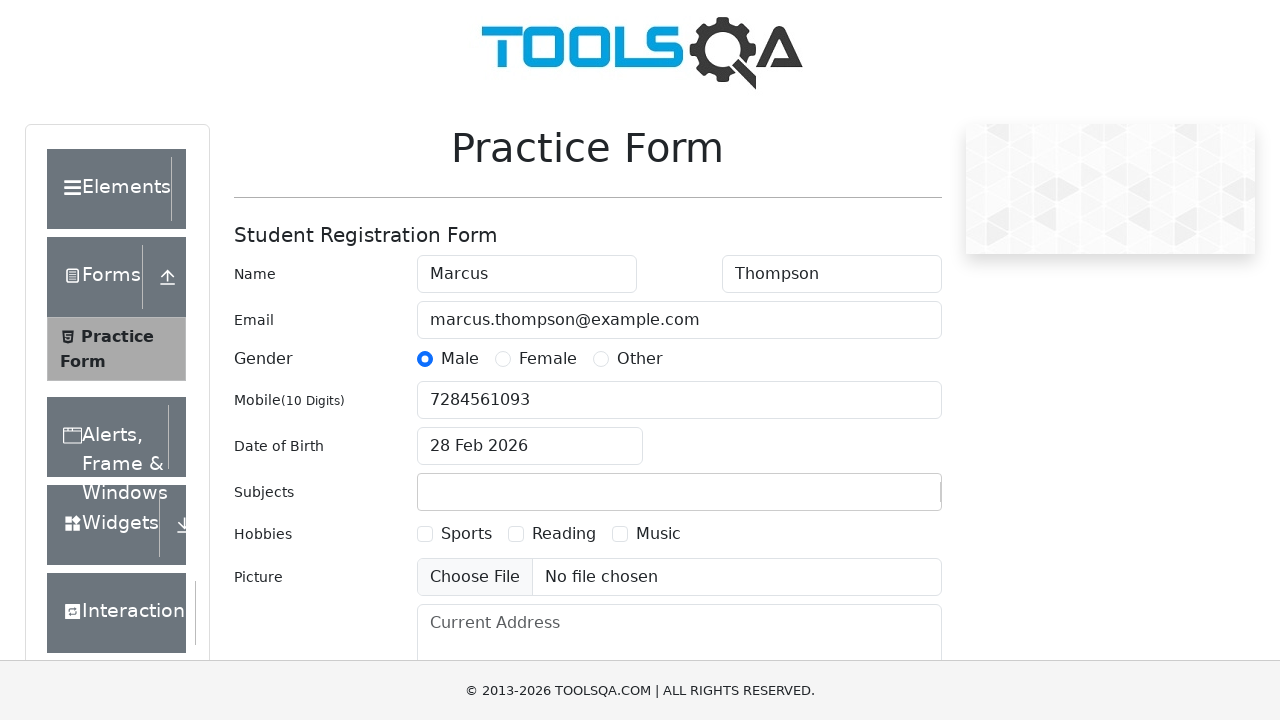

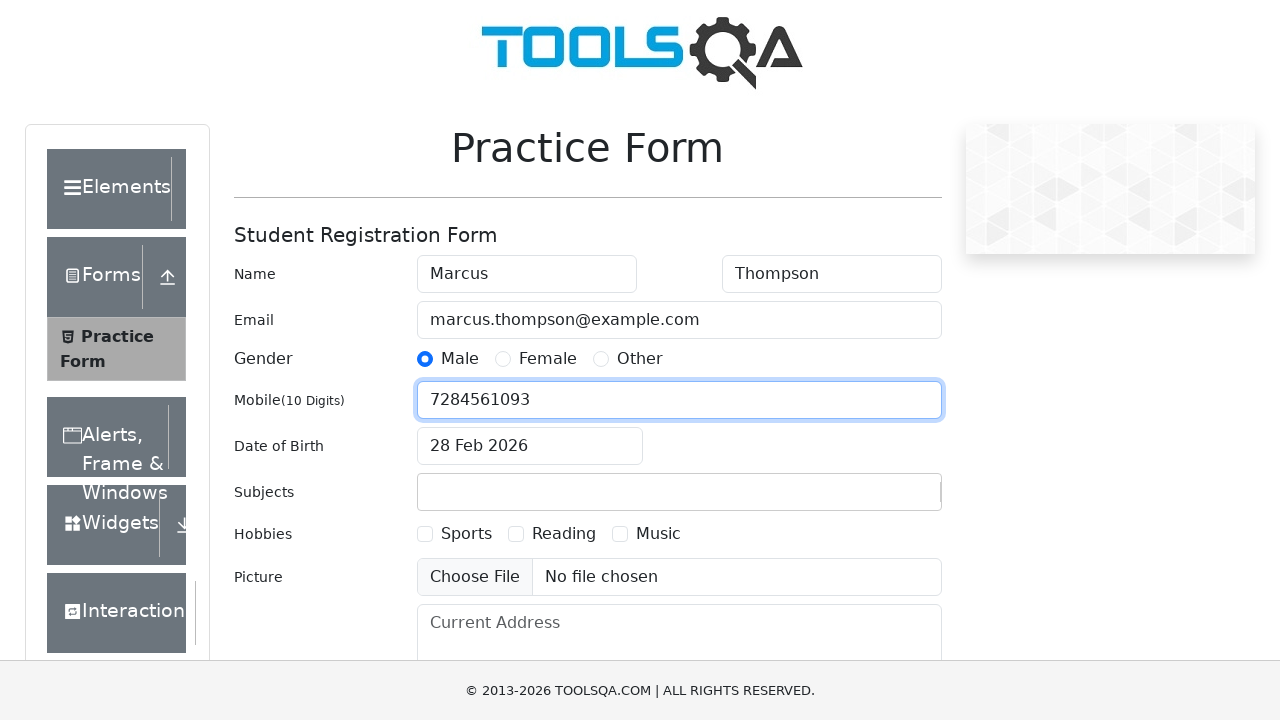